Tests multi-tab browser functionality by opening a new tab, navigating to a different page, extracting course name text, switching back to the parent window, and filling a form field with the extracted text

Starting URL: https://rahulshettyacademy.com/angularpractice/

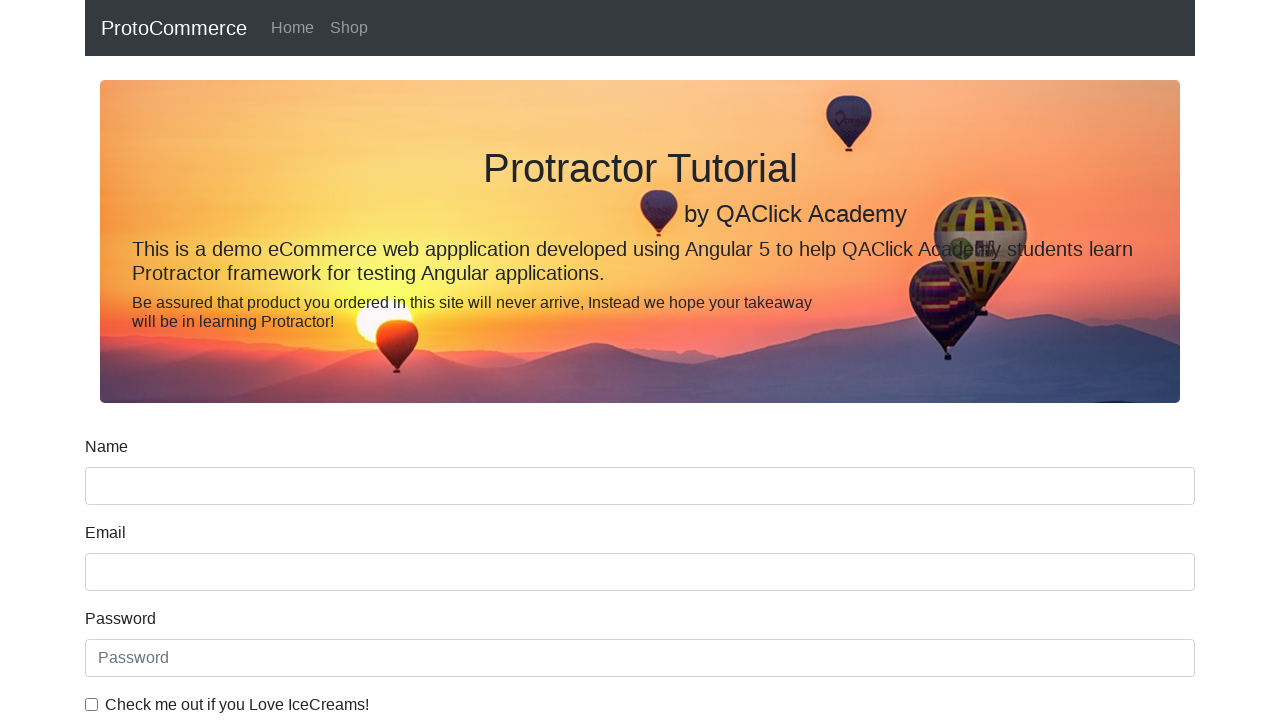

Opened a new tab/page
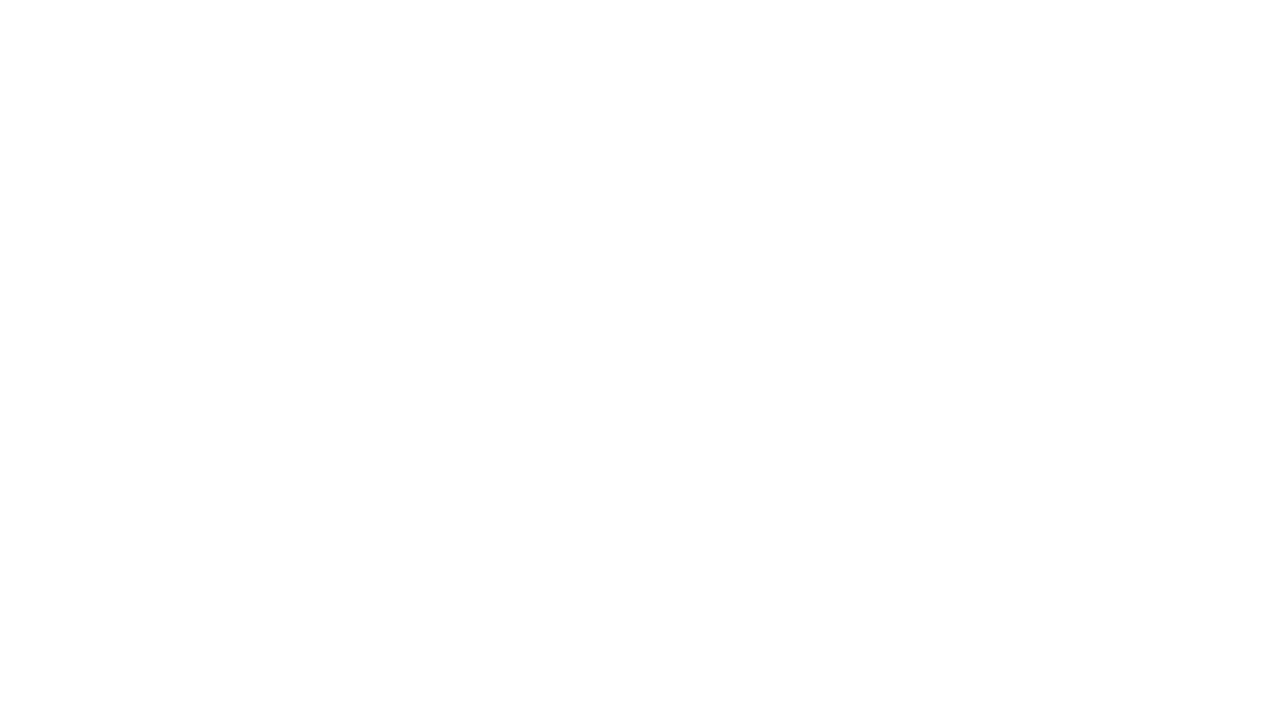

Navigated to https://rahulshettyacademy.com/ in new tab
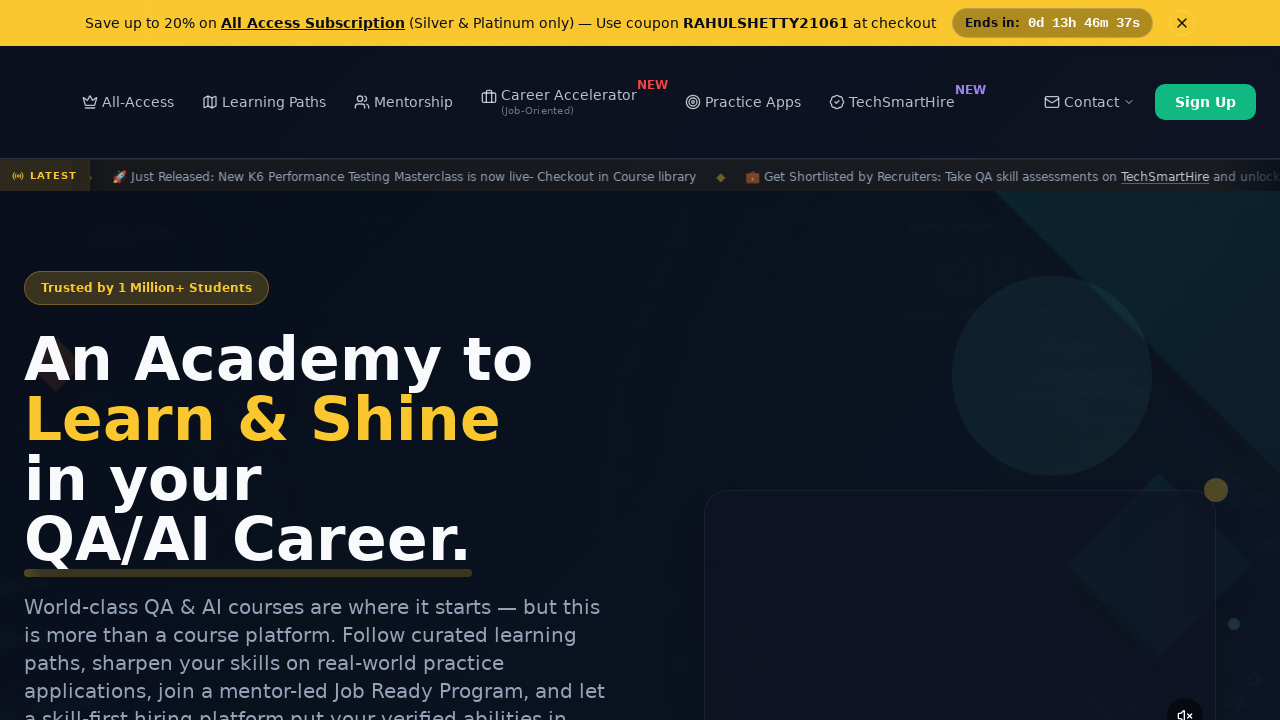

Course links loaded on page
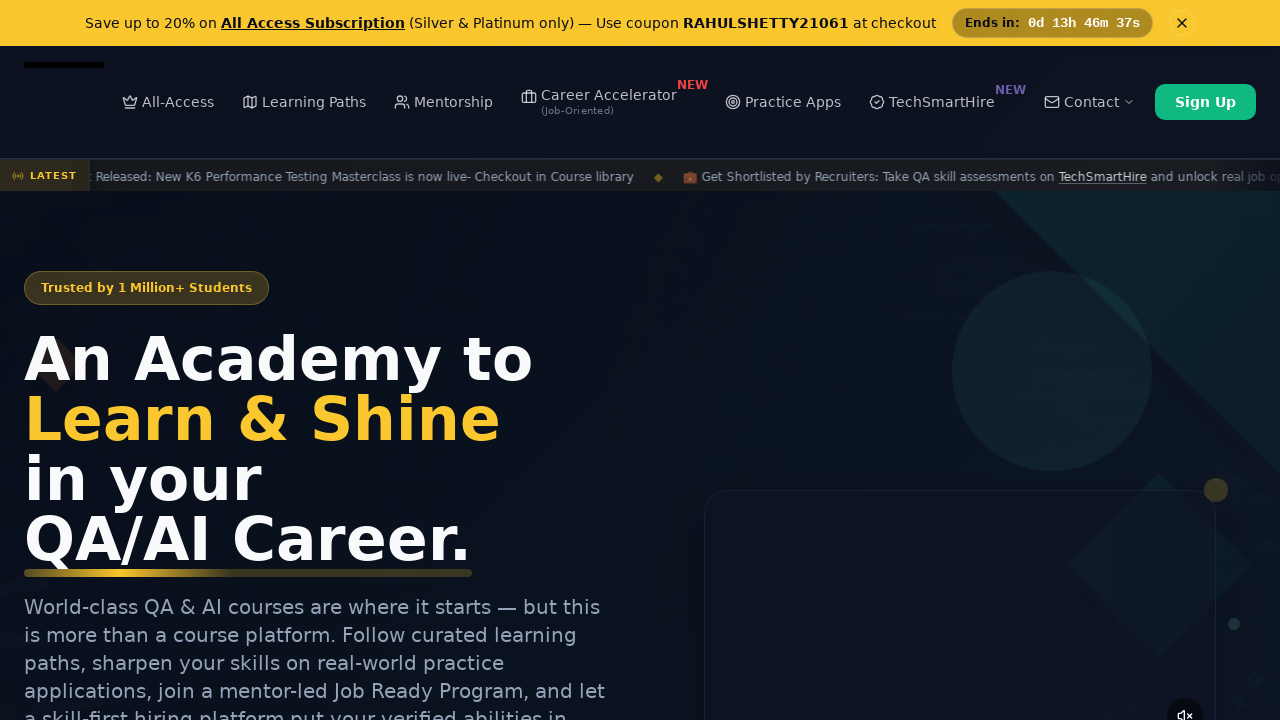

Located course element links
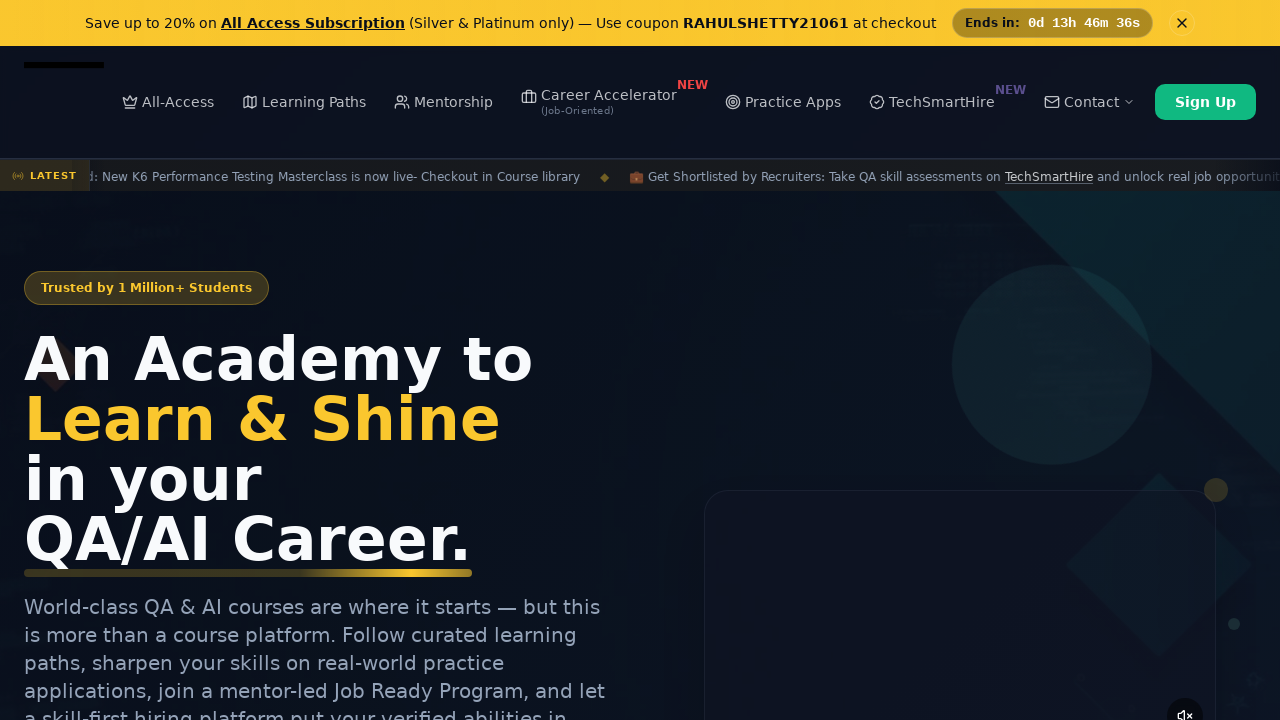

Extracted course name from second matching element: 'Playwright Testing'
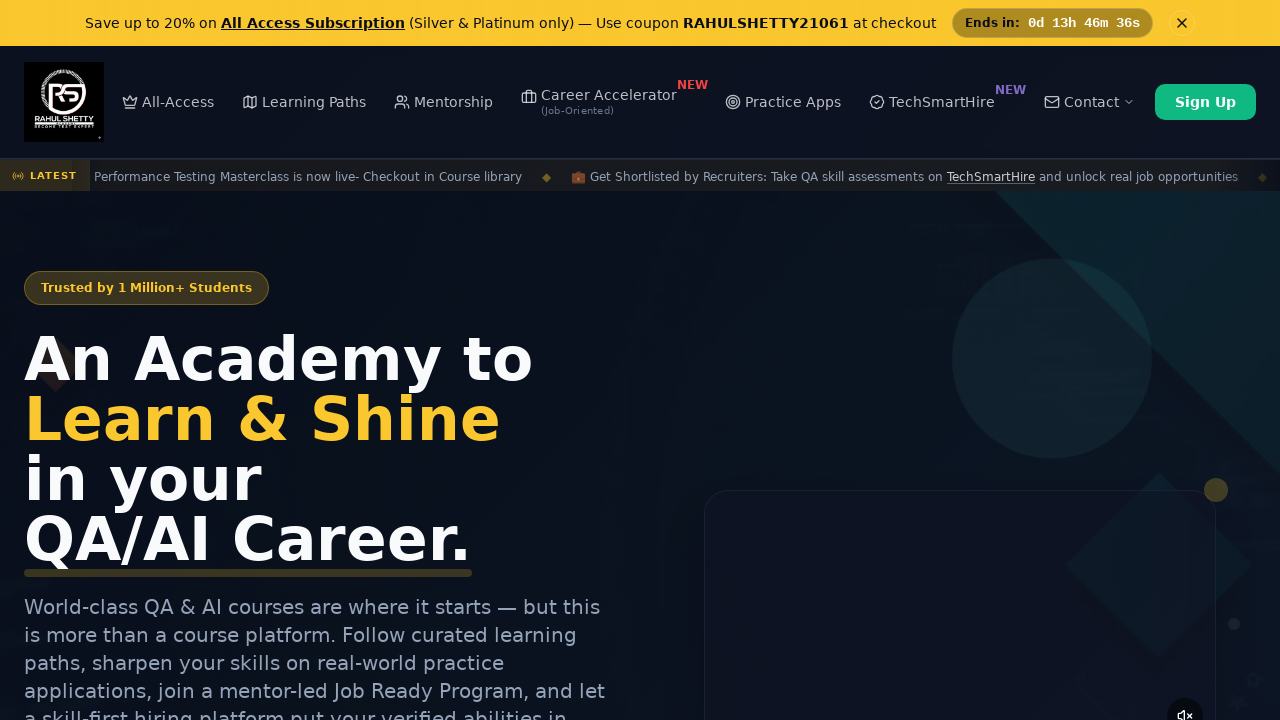

Switched back to original tab
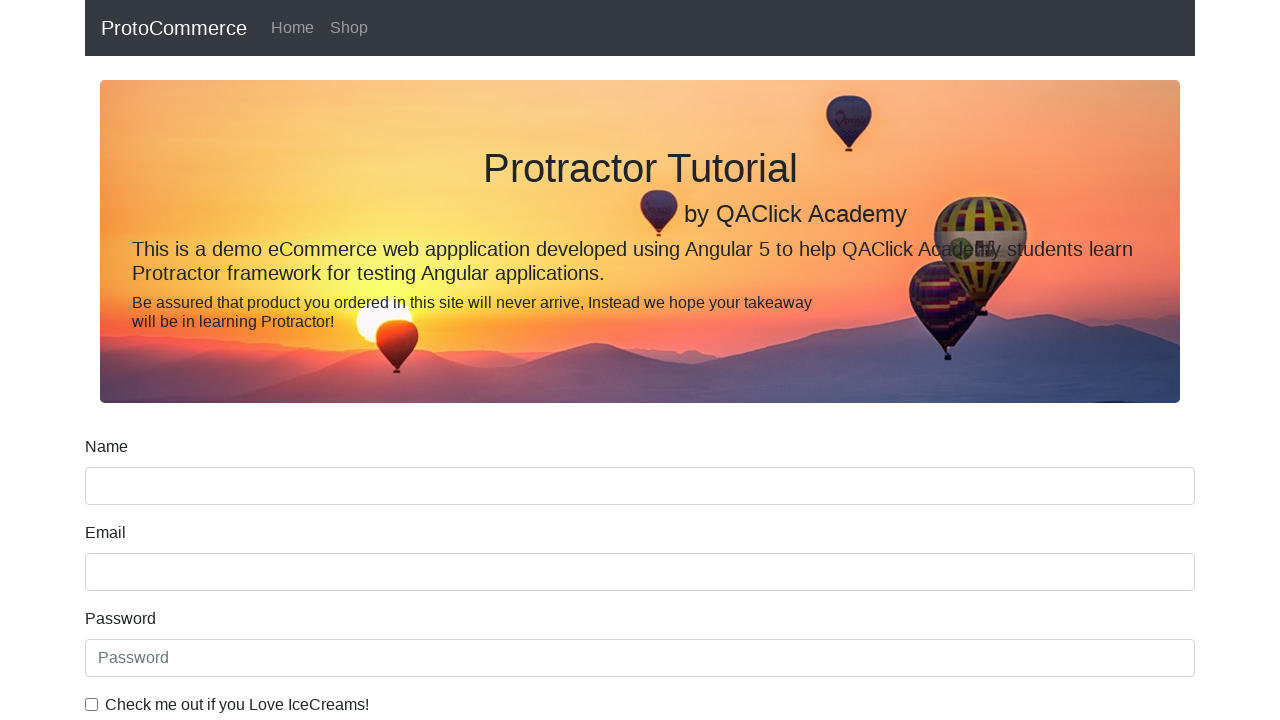

Filled name field with extracted course name: 'Playwright Testing' on (//input[@name='name'])[1]
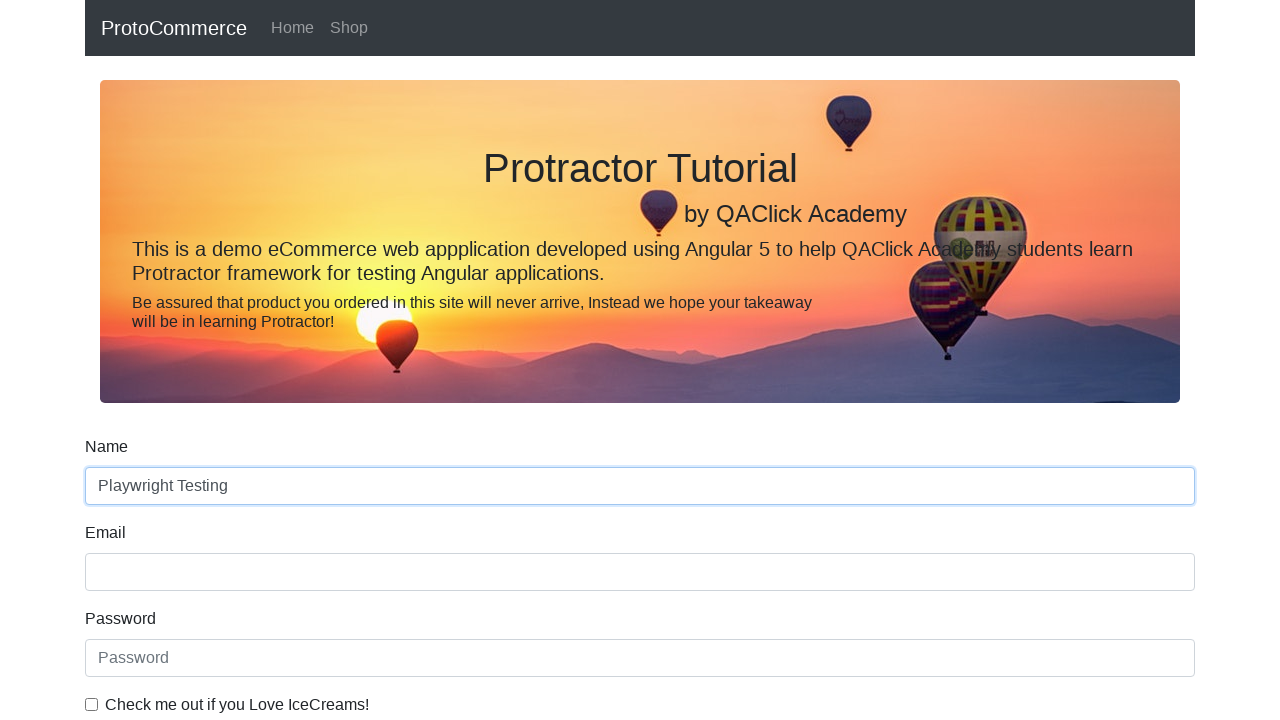

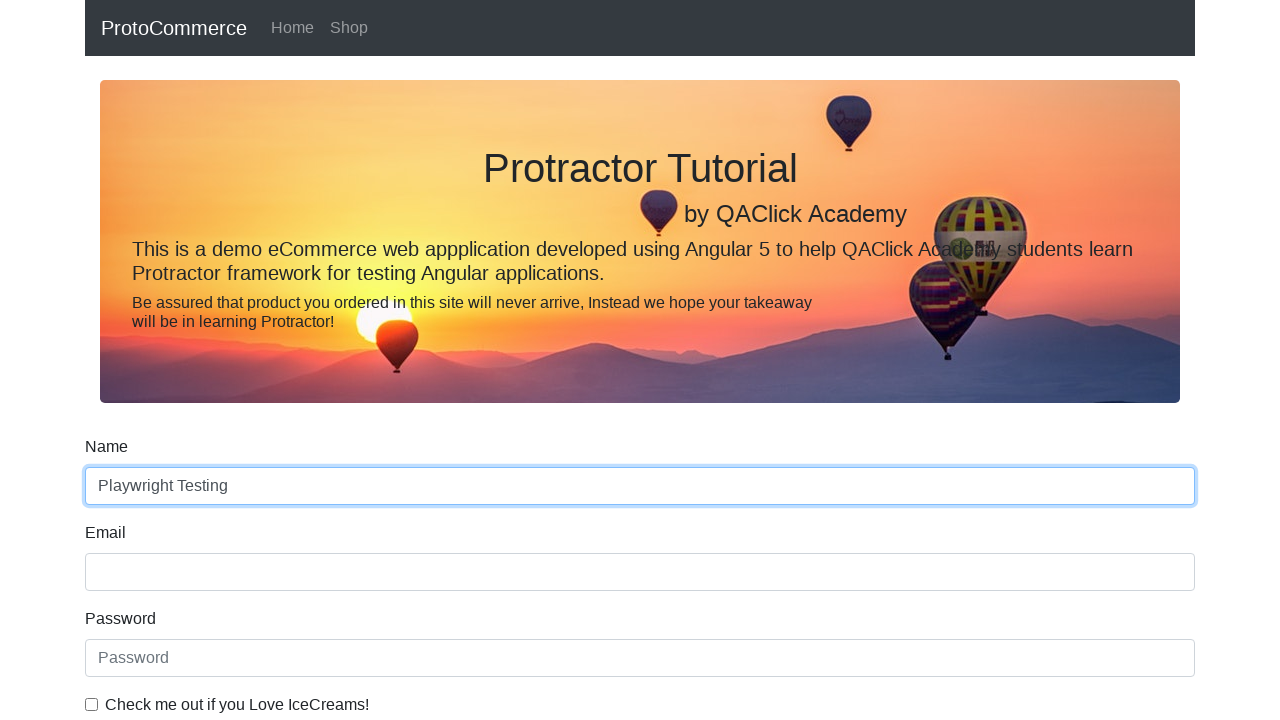